Tests a math quiz page by reading two numbers, calculating their sum, selecting the answer from a dropdown, and submitting the form

Starting URL: https://suninjuly.github.io/selects1.html

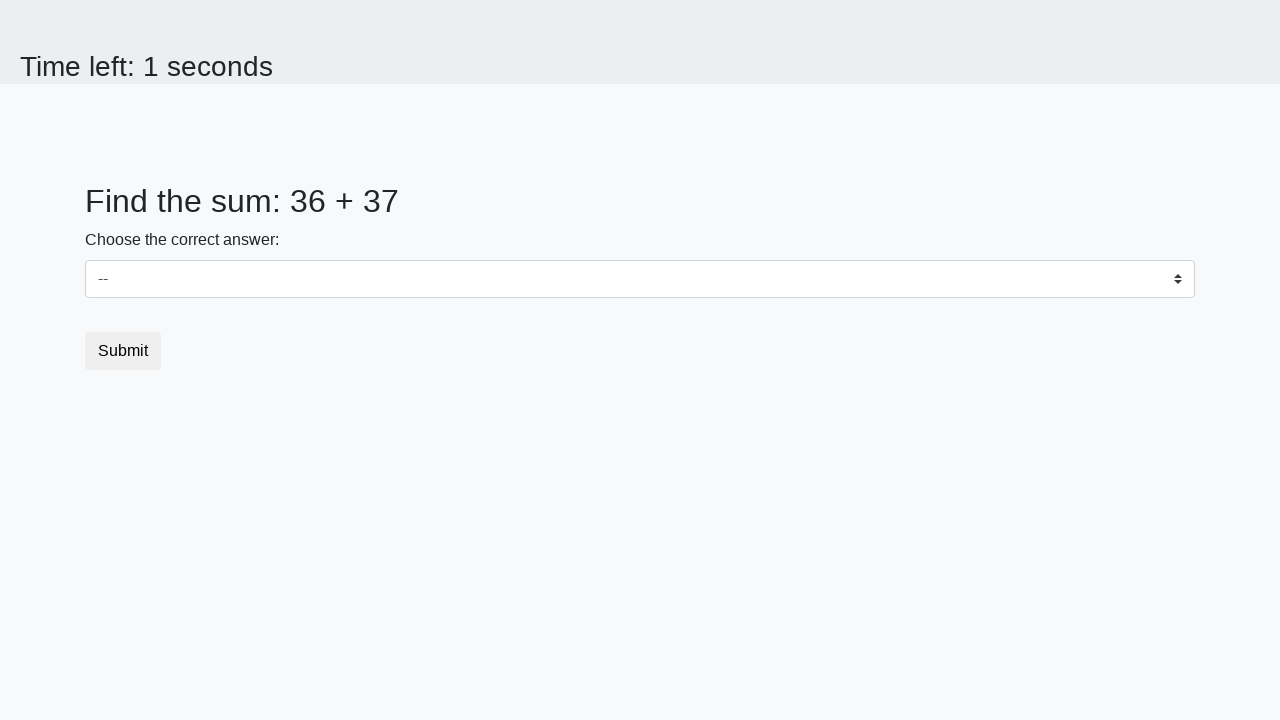

Read first number from page
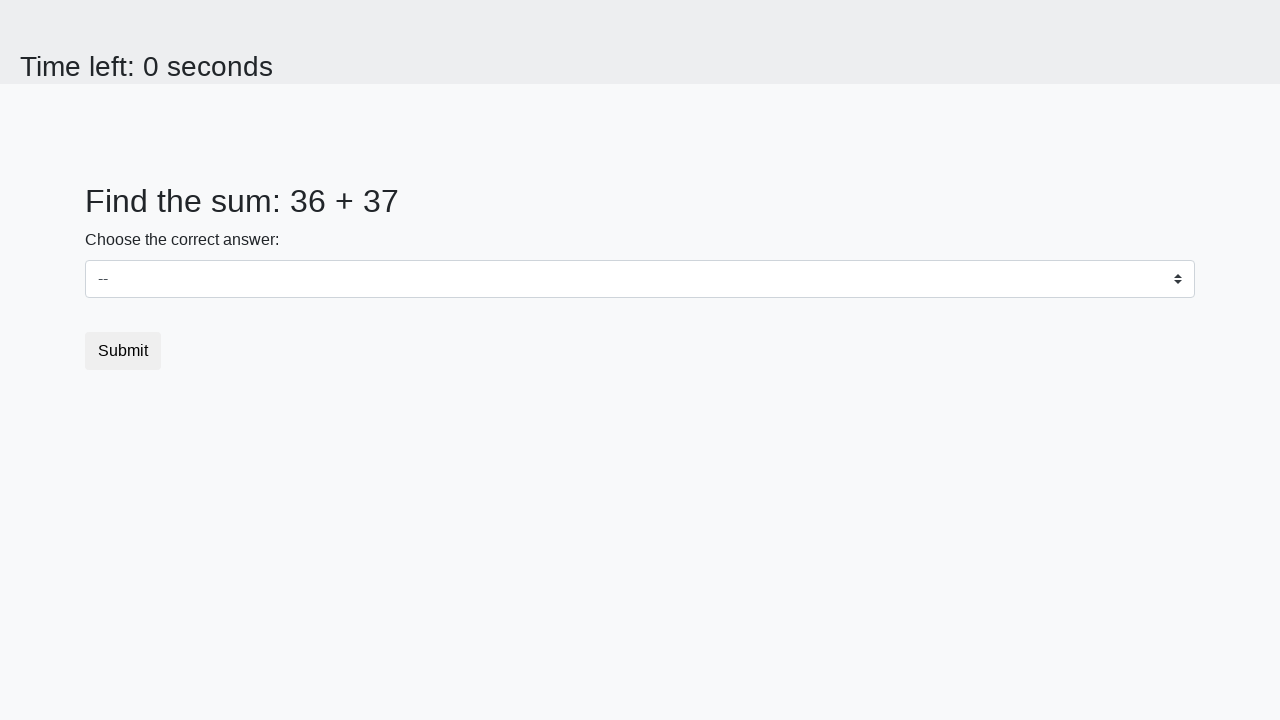

Read second number from page
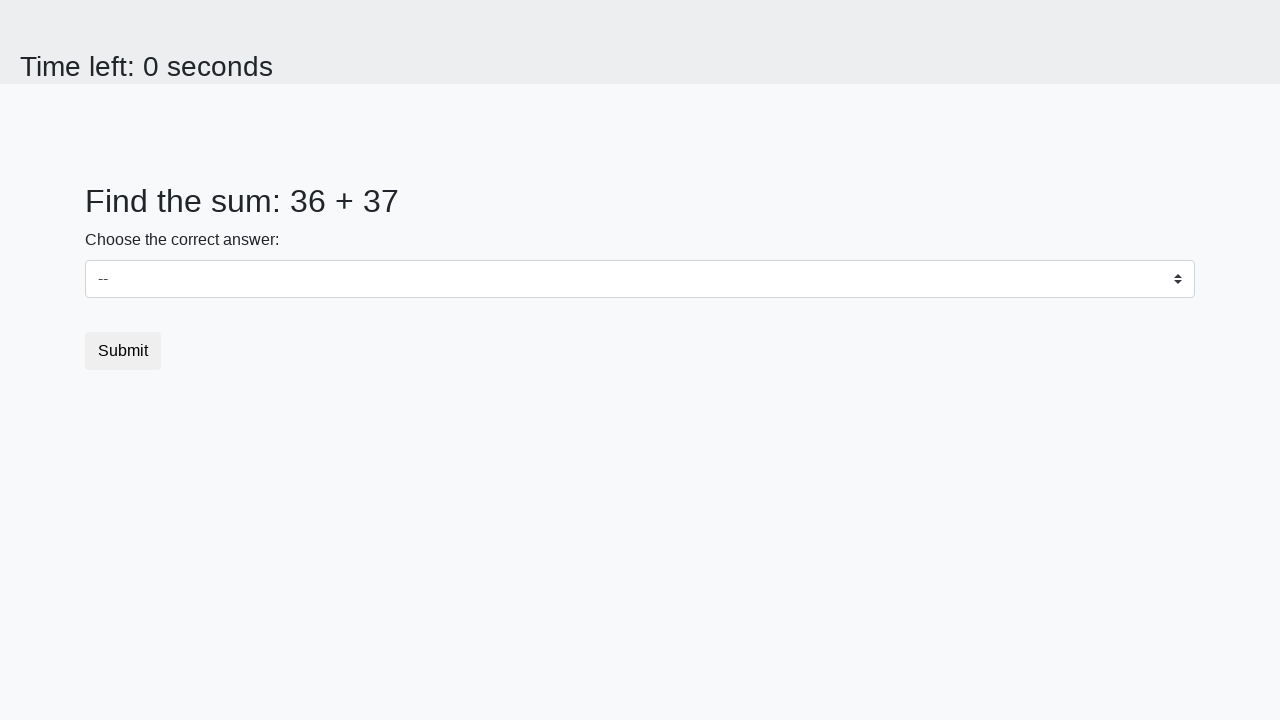

Calculated sum: 36 + 37 = 73
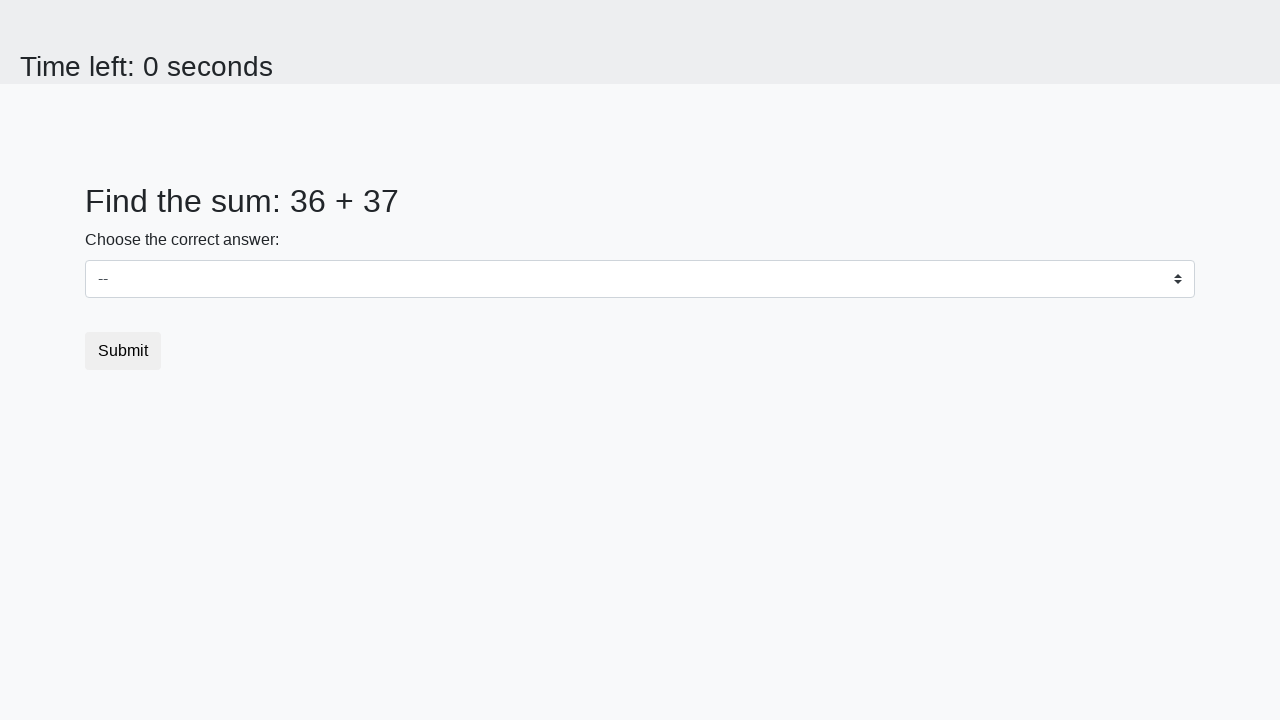

Selected answer 73 from dropdown on select
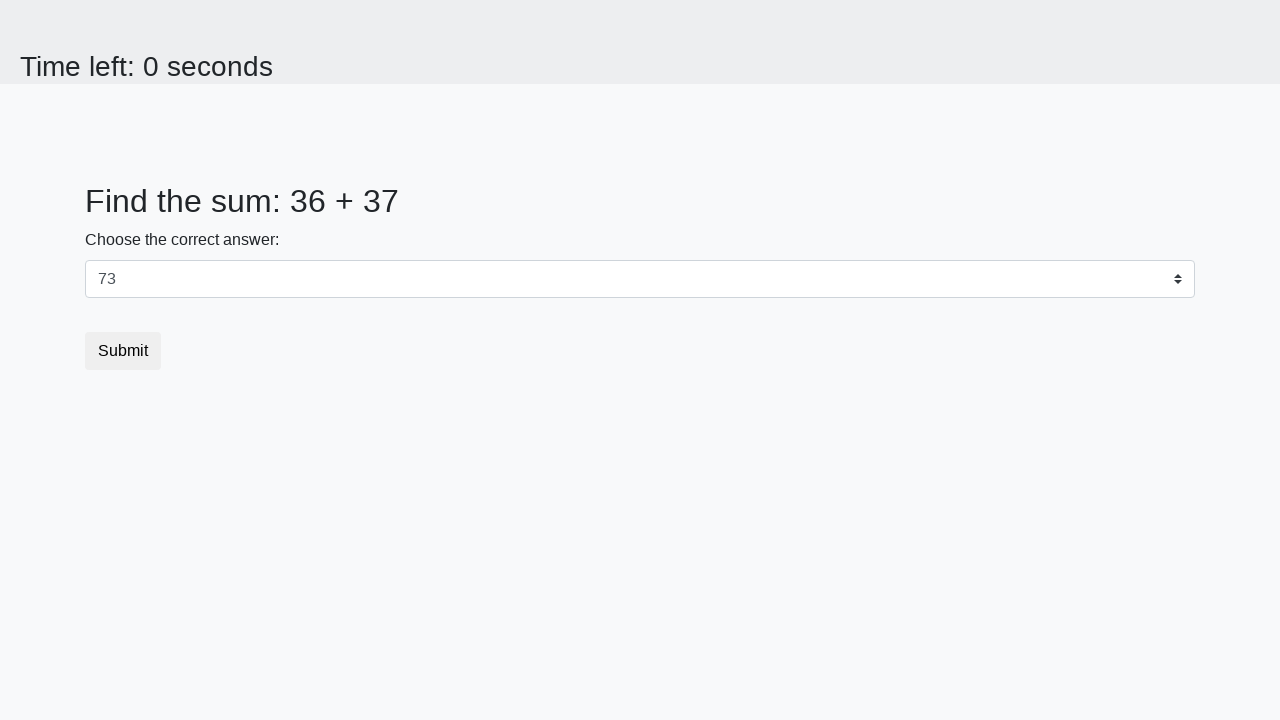

Clicked submit button at (123, 351) on .btn
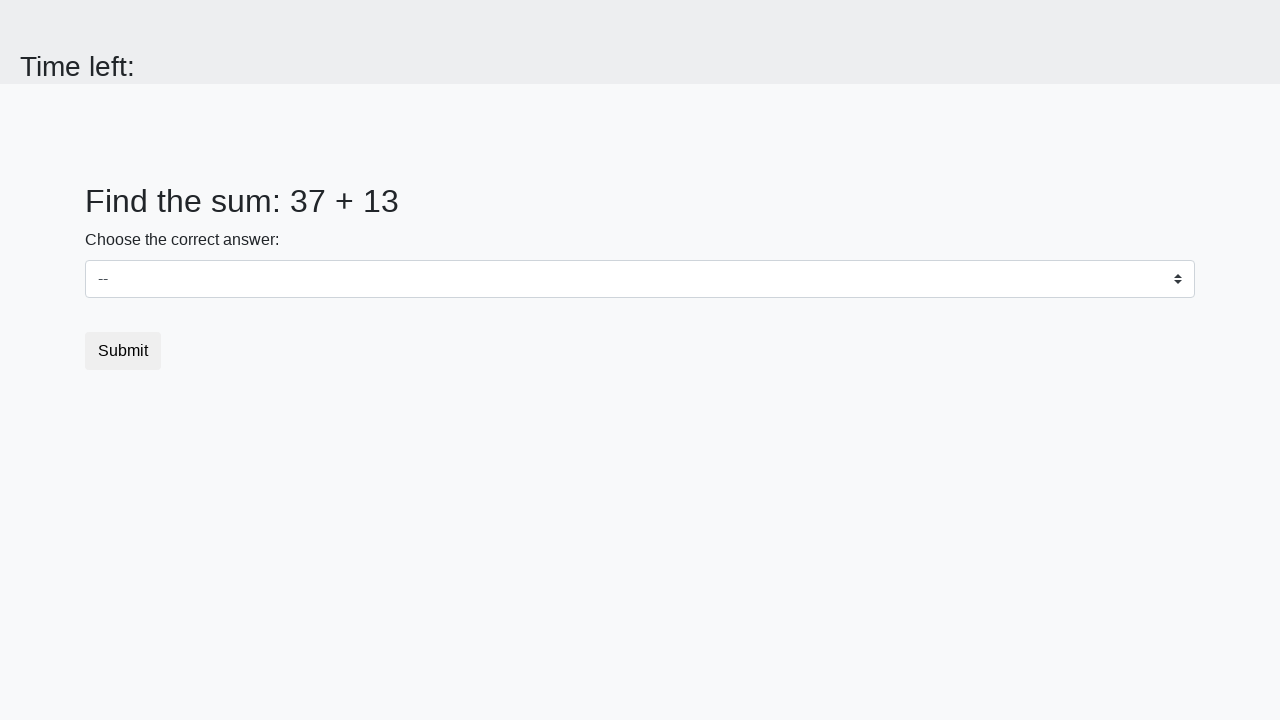

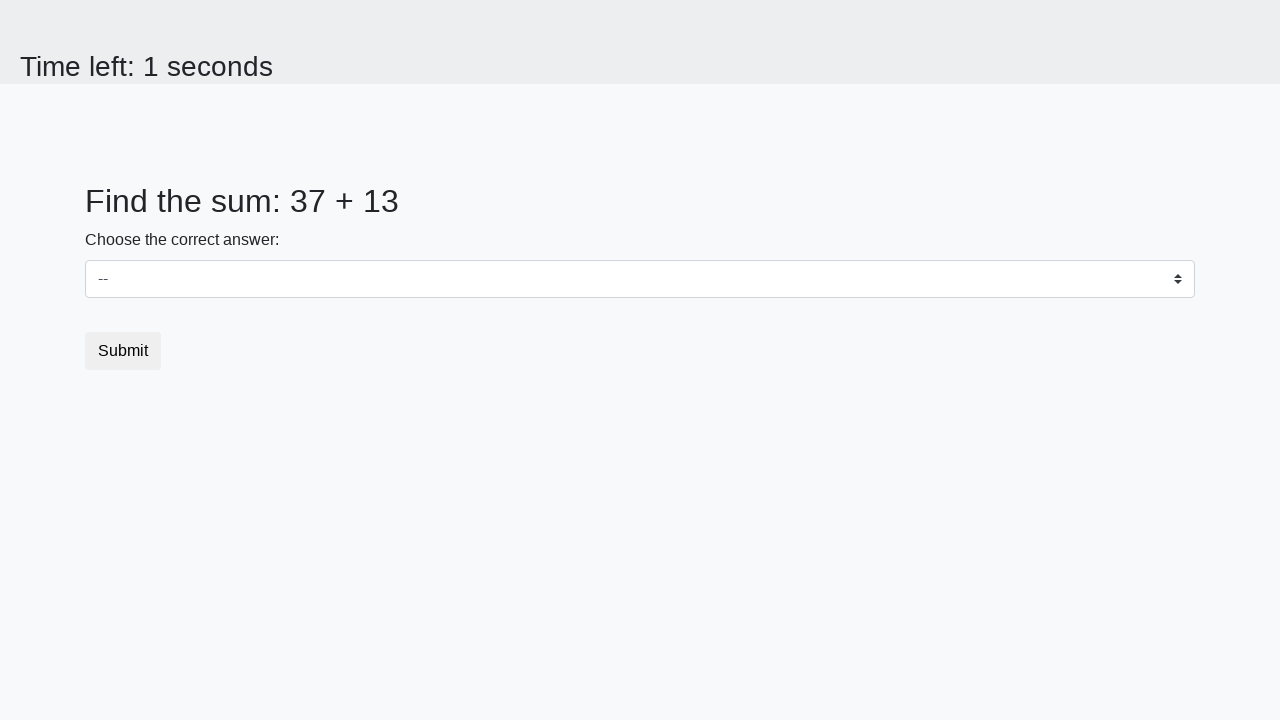